Tests a math puzzle form by extracting a value from an element's custom attribute, calculating the answer using a logarithmic formula, filling in the result, checking required checkboxes, and submitting the form.

Starting URL: http://suninjuly.github.io/get_attribute.html

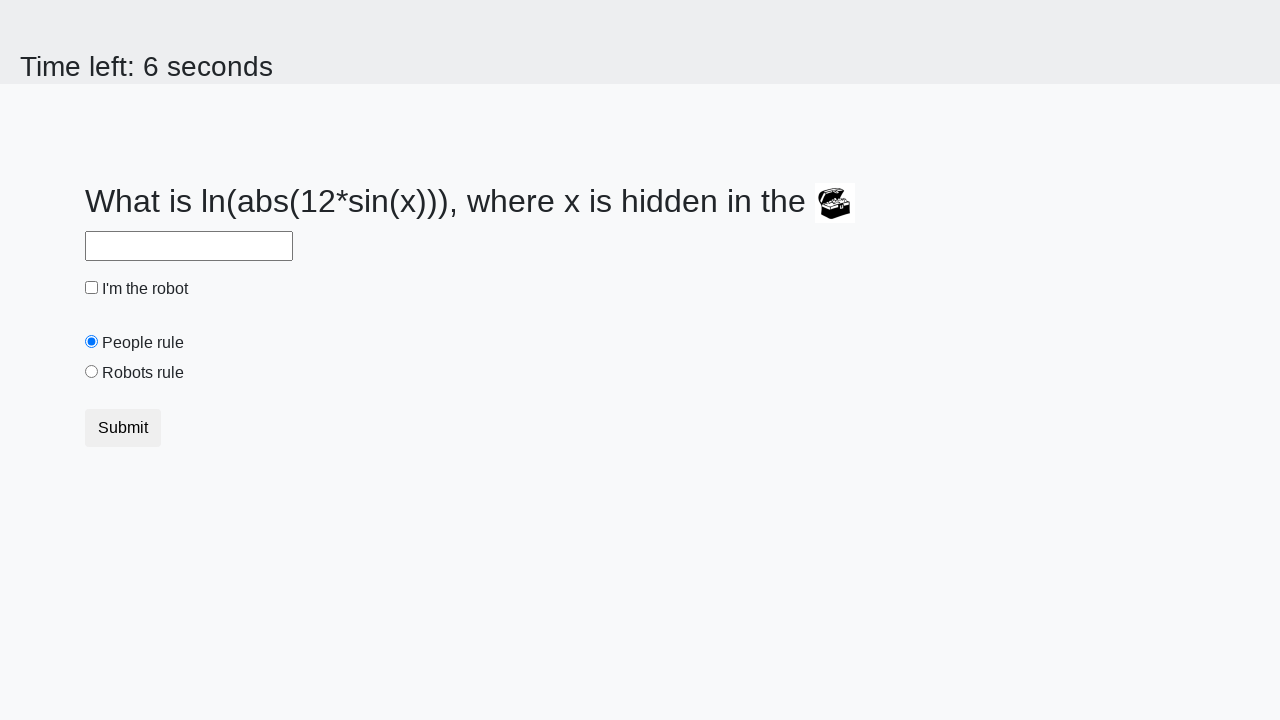

Located element with valuex attribute
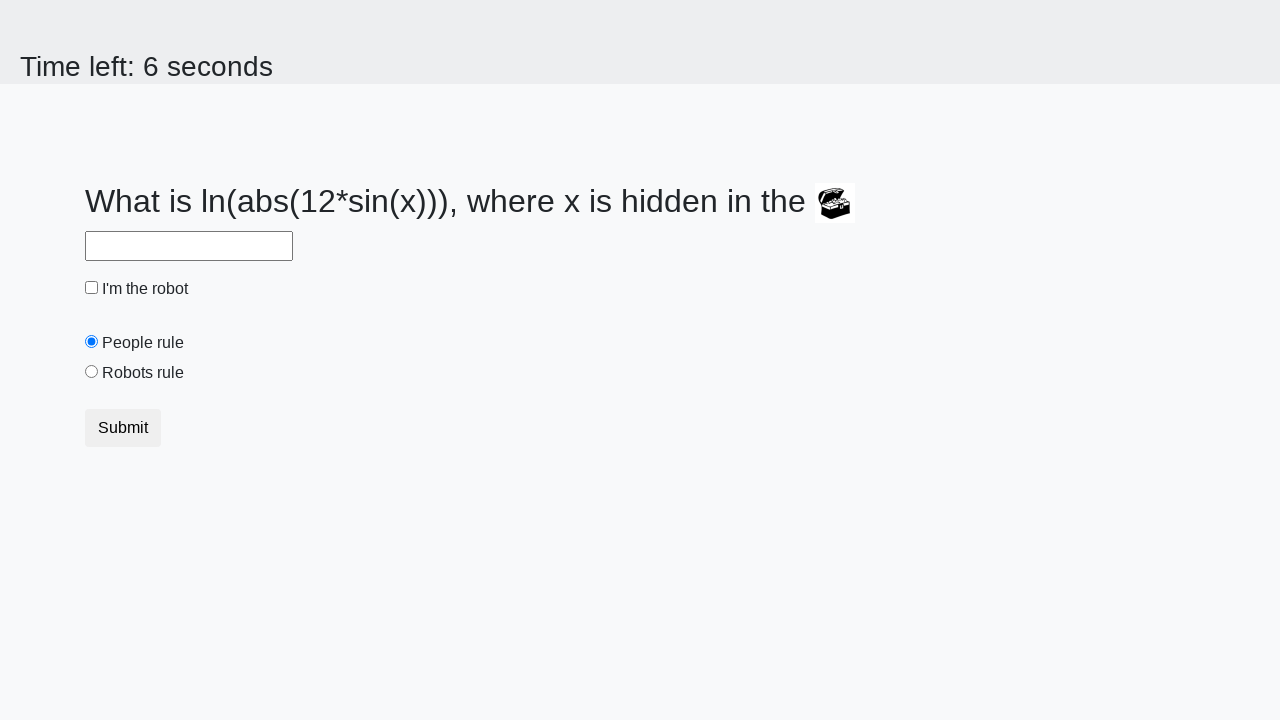

Extracted valuex attribute value: 42
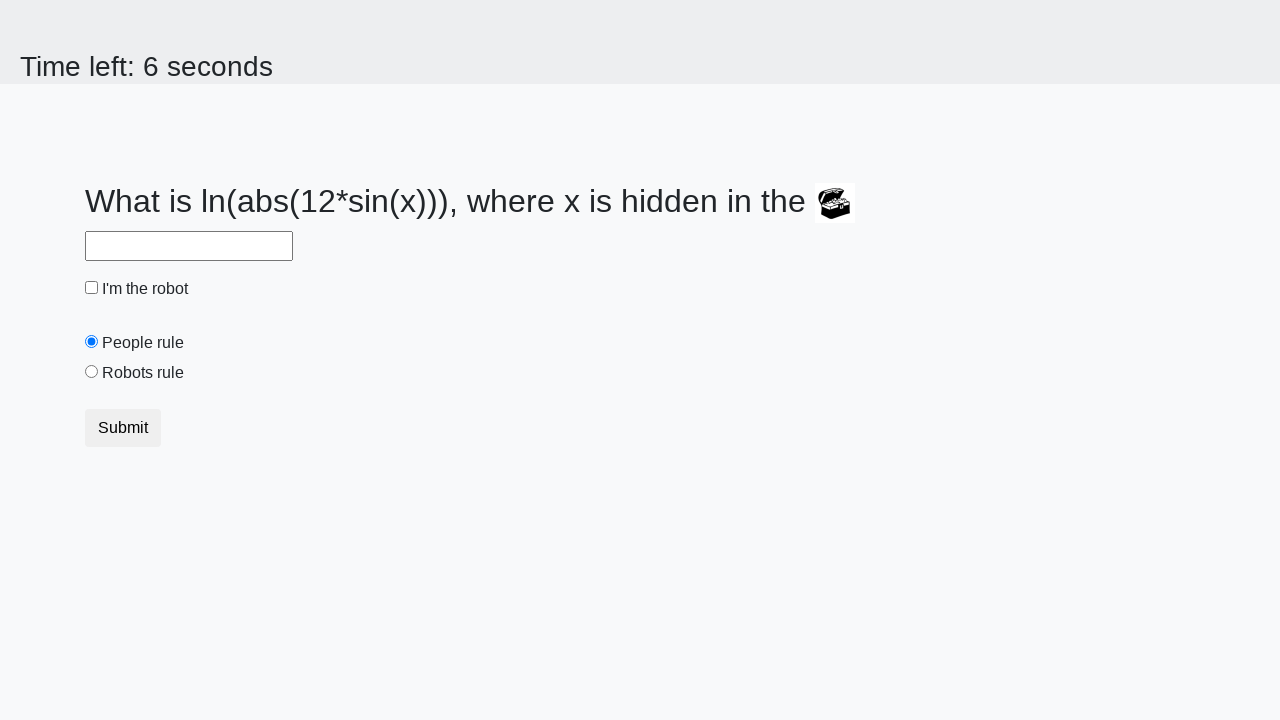

Calculated logarithmic result: 2.3977369489010405
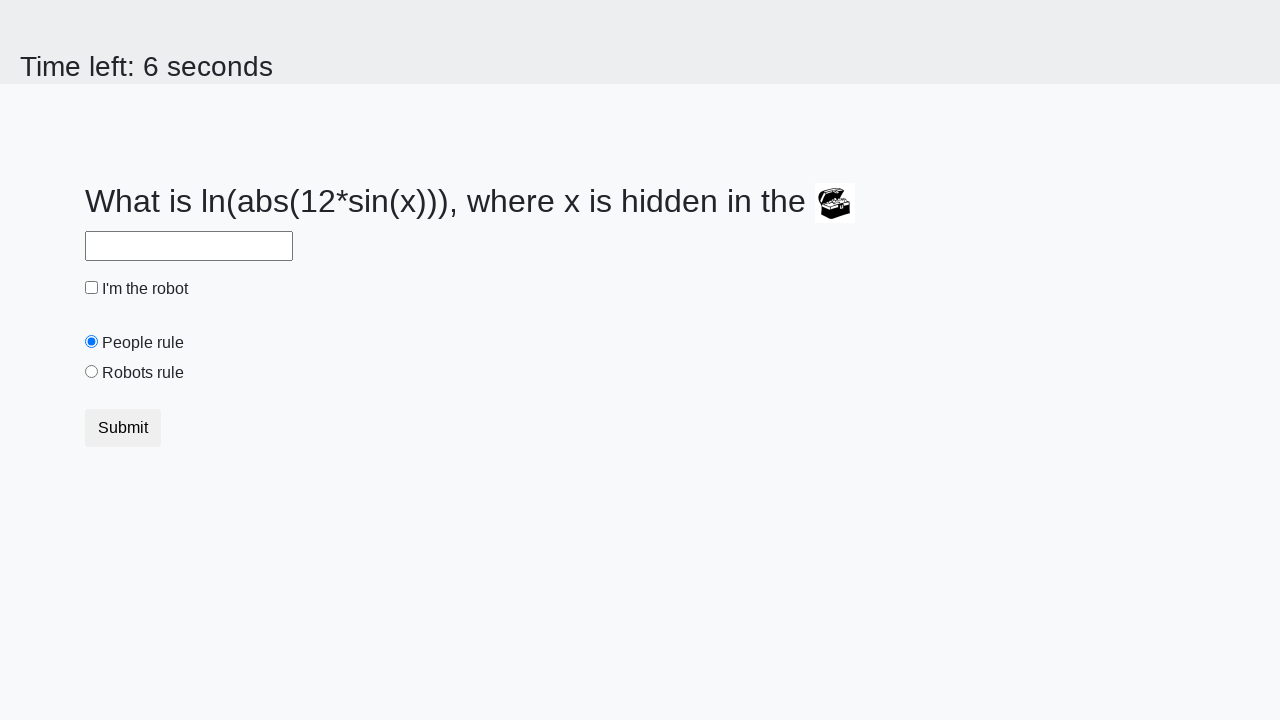

Filled answer field with calculated value: 2.3977369489010405 on #answer
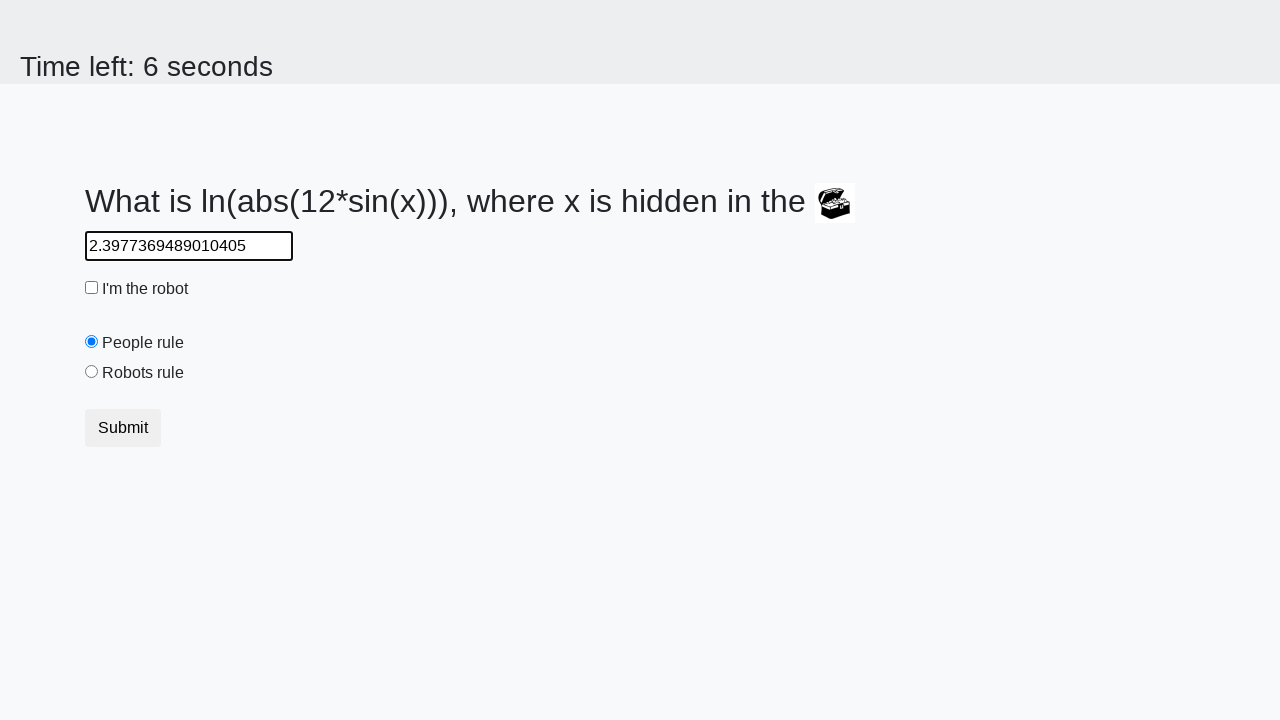

Checked the robot checkbox at (92, 288) on #robotCheckbox
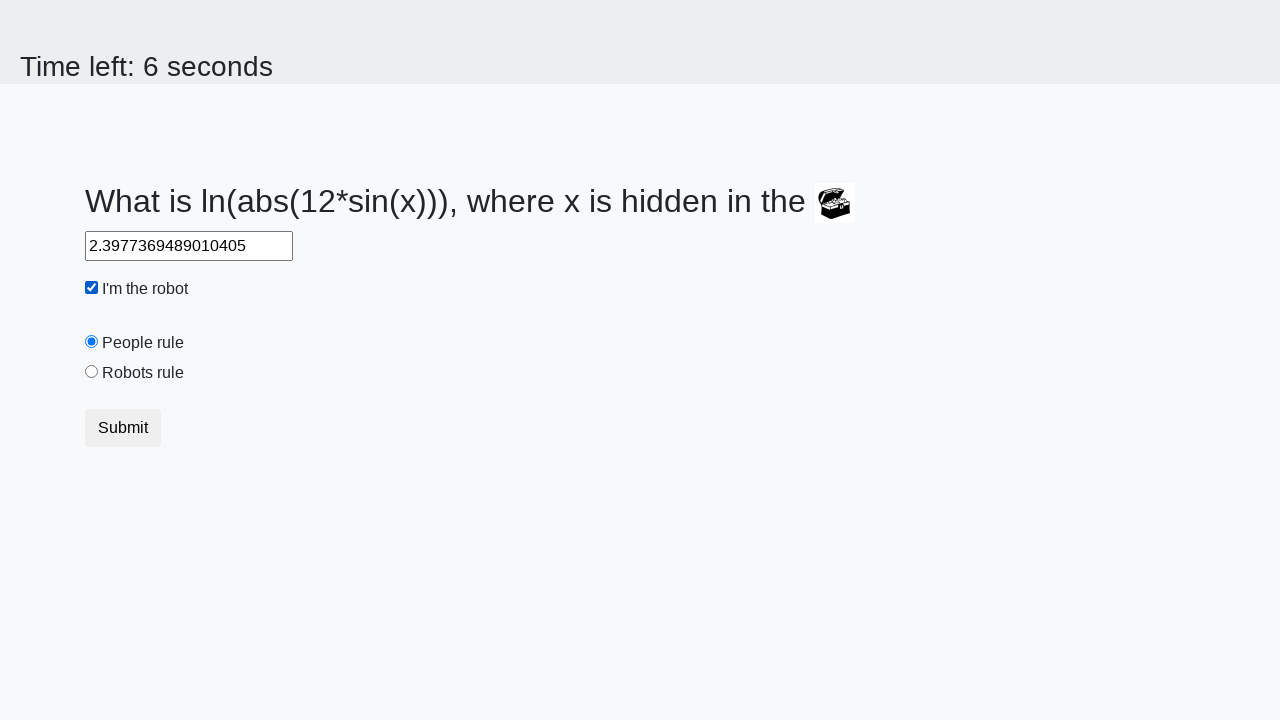

Checked the robots rule checkbox at (92, 372) on #robotsRule
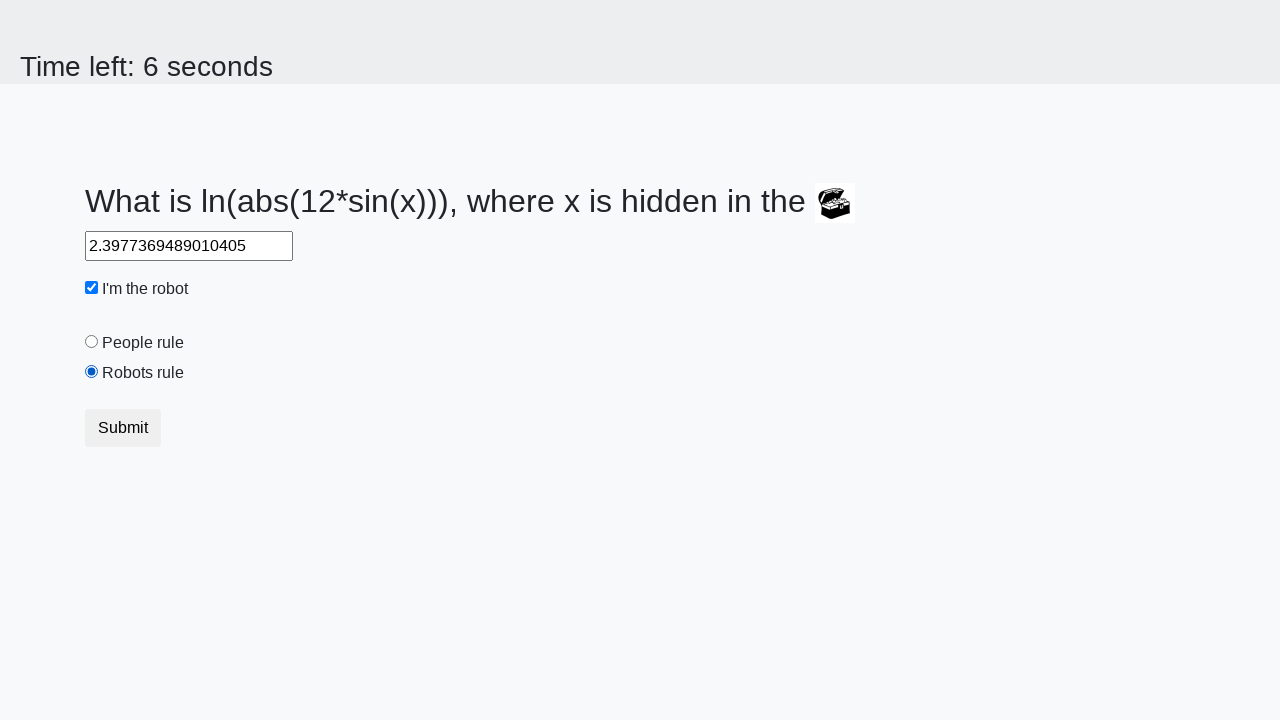

Clicked submit button to submit the form at (123, 428) on [type='submit']
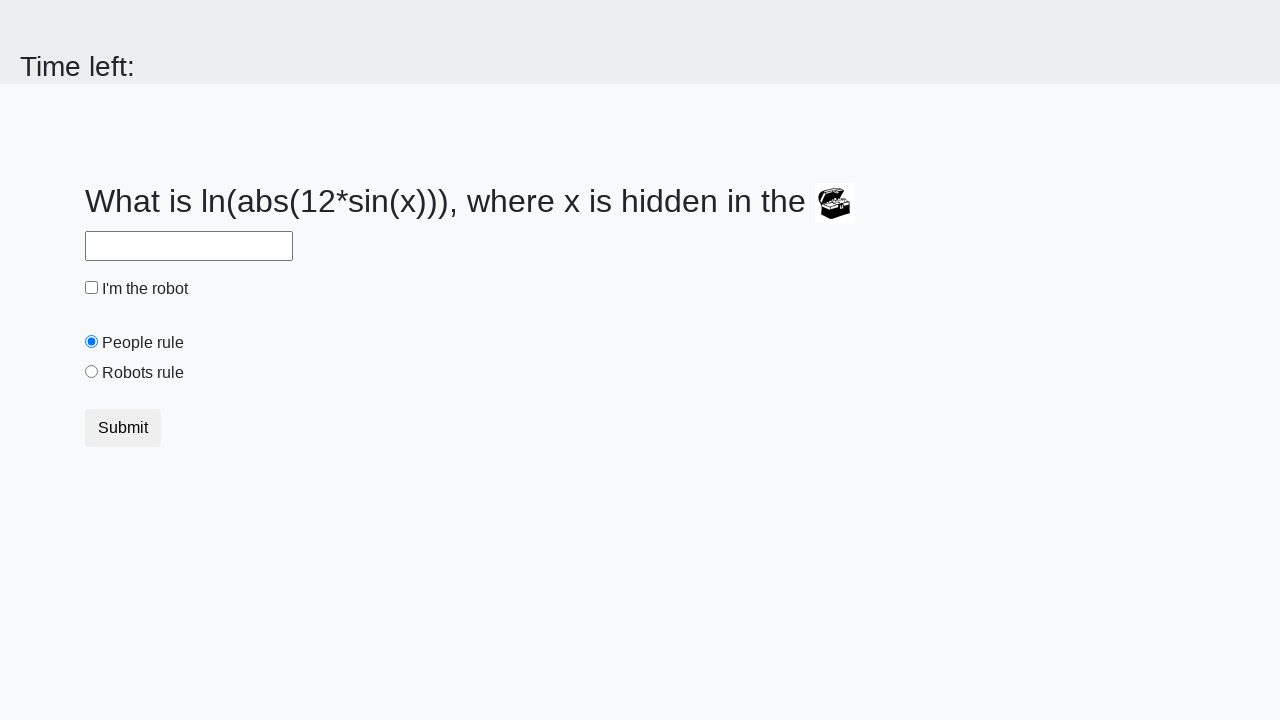

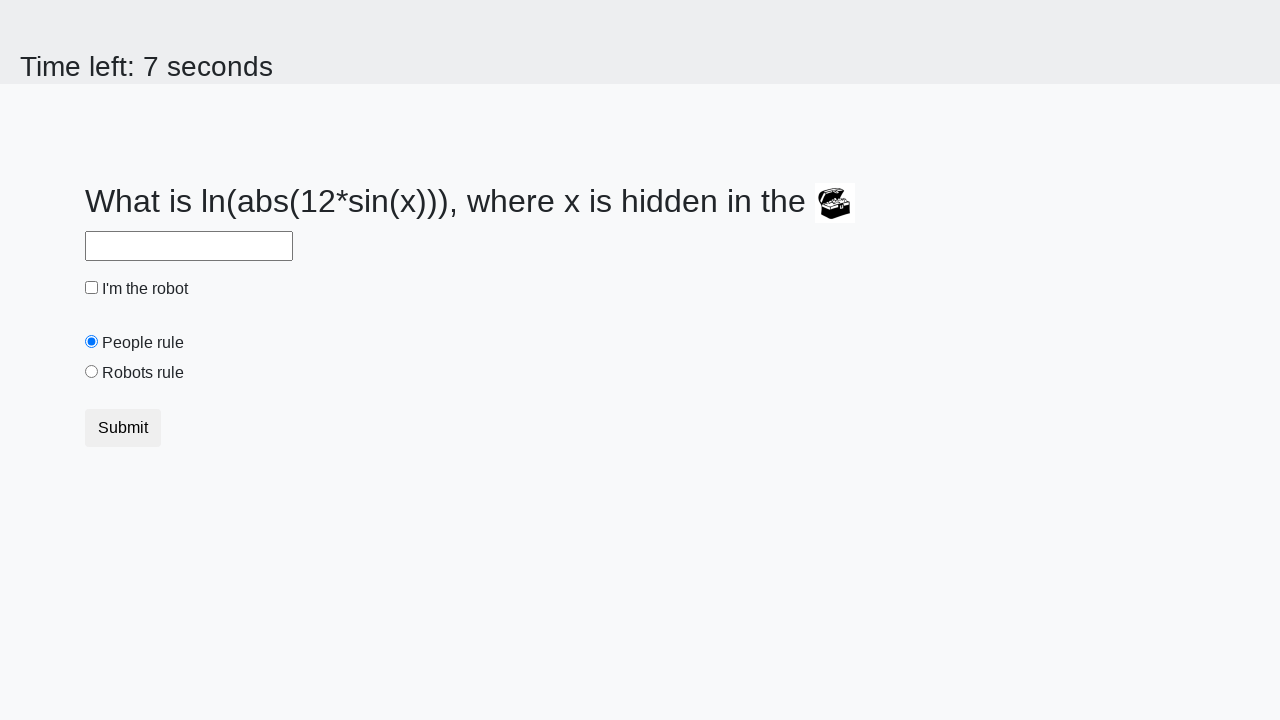